Tests right-clicking on the map and selecting the "Trip" option from the context menu

Starting URL: https://en.mapy.cz/zakladni?x=14.3999996&y=50.0499992&z=17

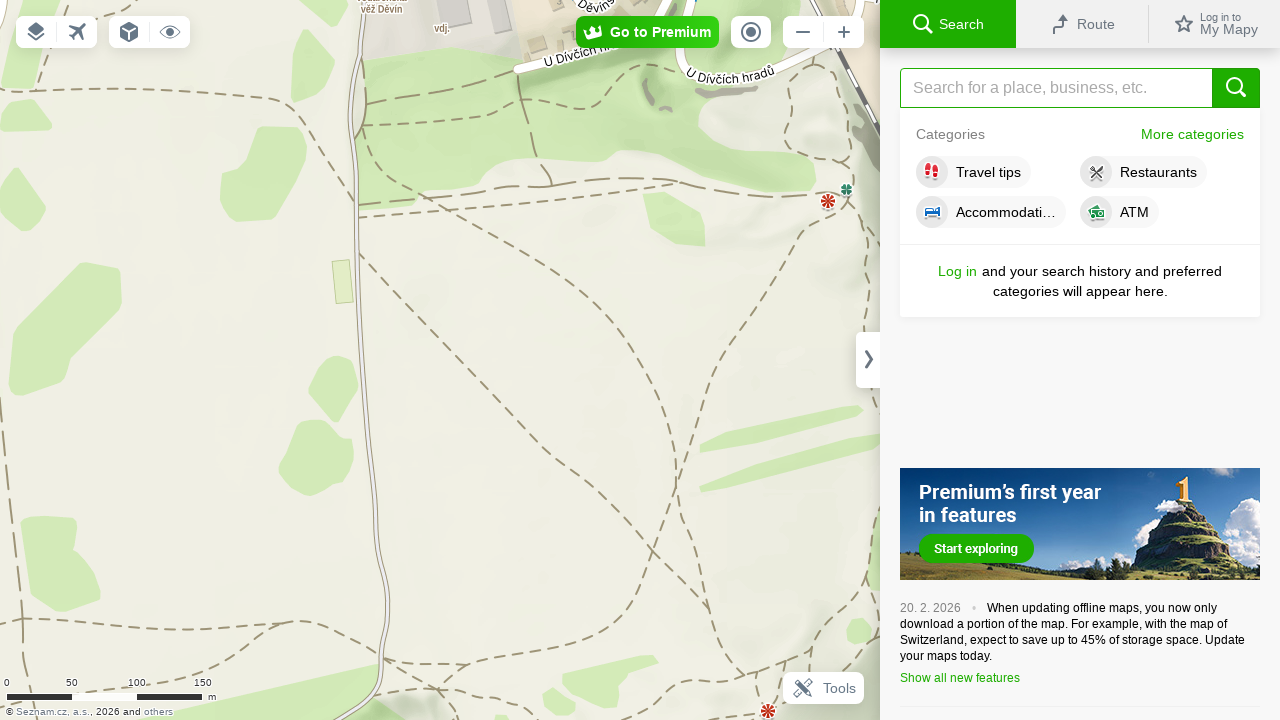

Clicked on map element to focus it at (440, 360) on #map
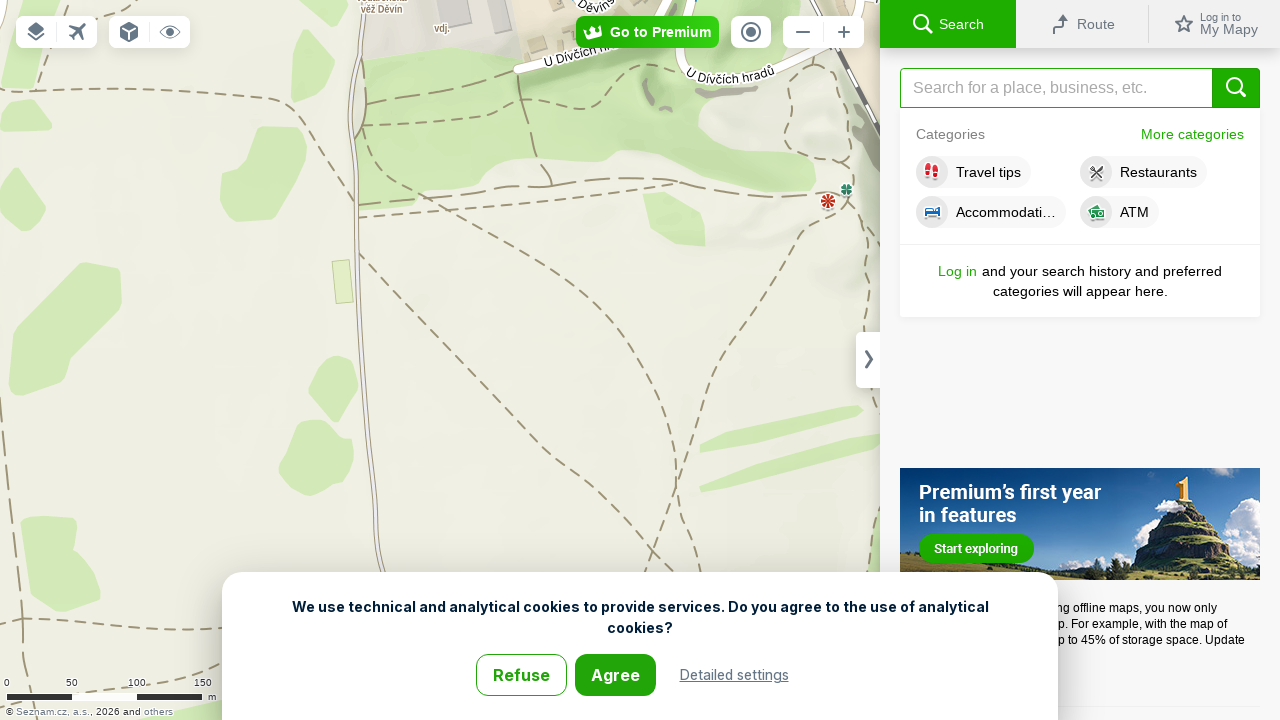

Right-clicked on map at offset position to open context menu at (100, 100)
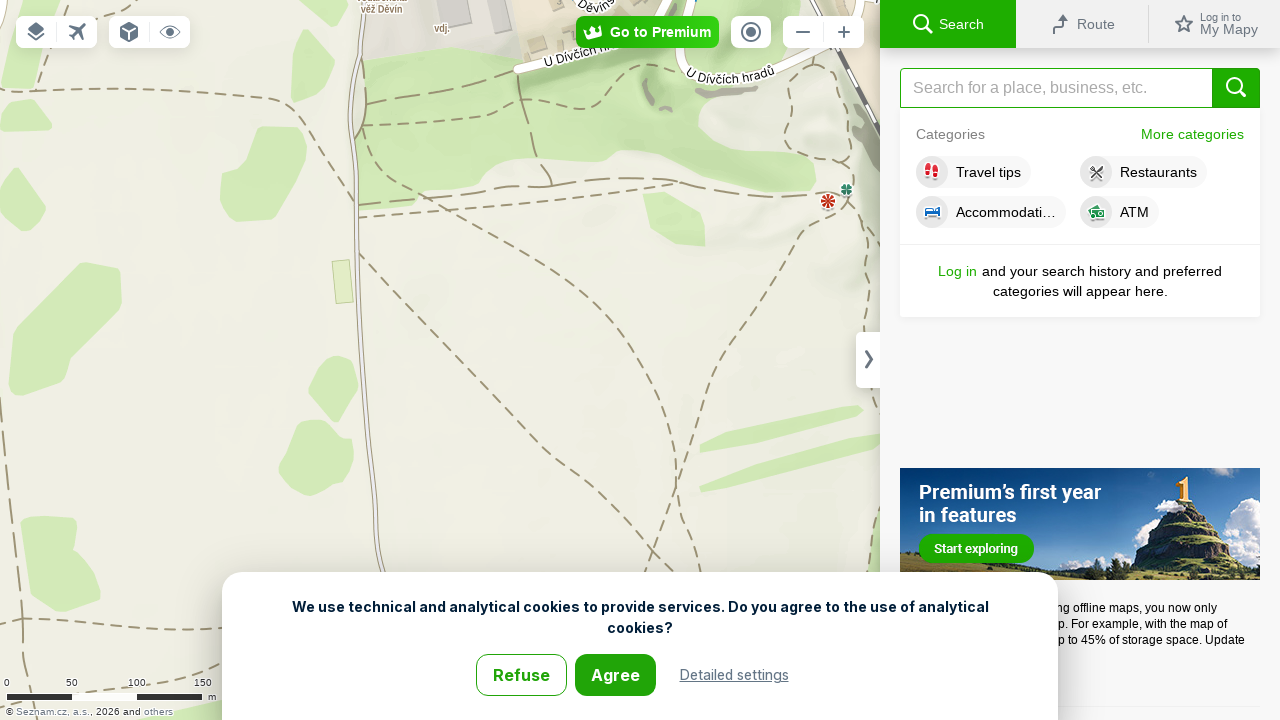

Context menu appeared with Trip option visible
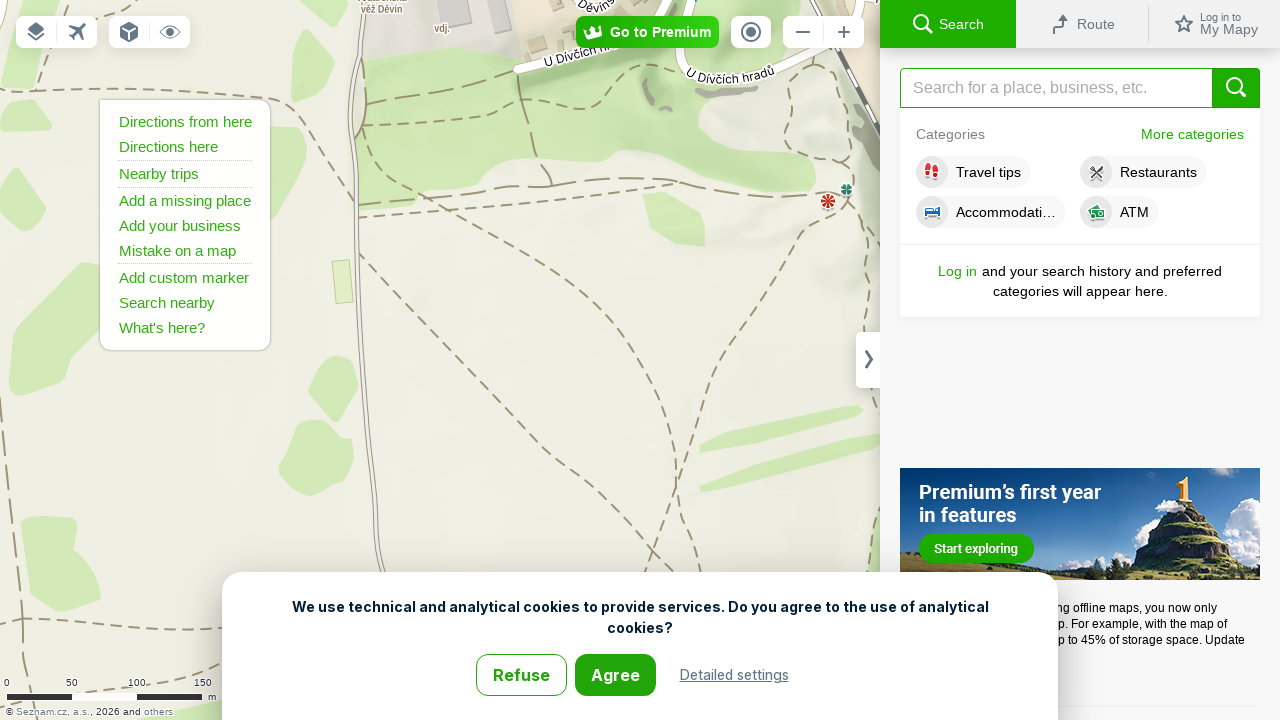

Clicked on Trip option from context menu at (185, 174) on text=Trip
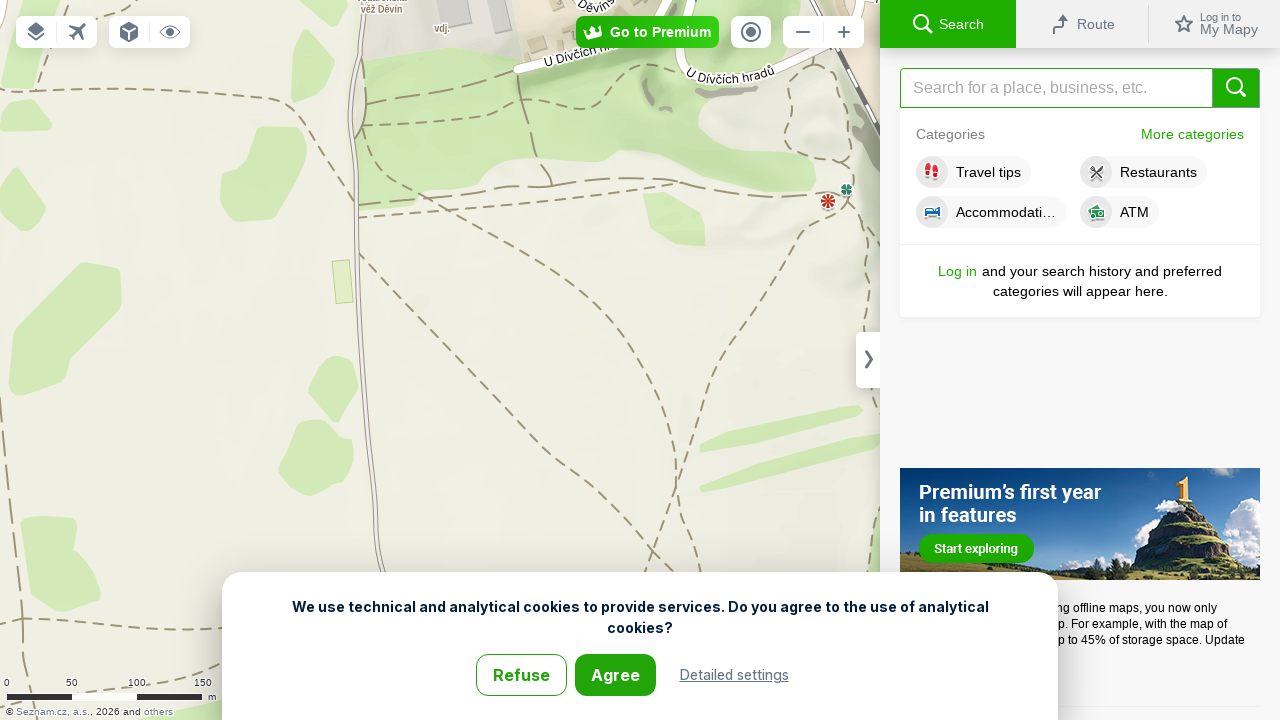

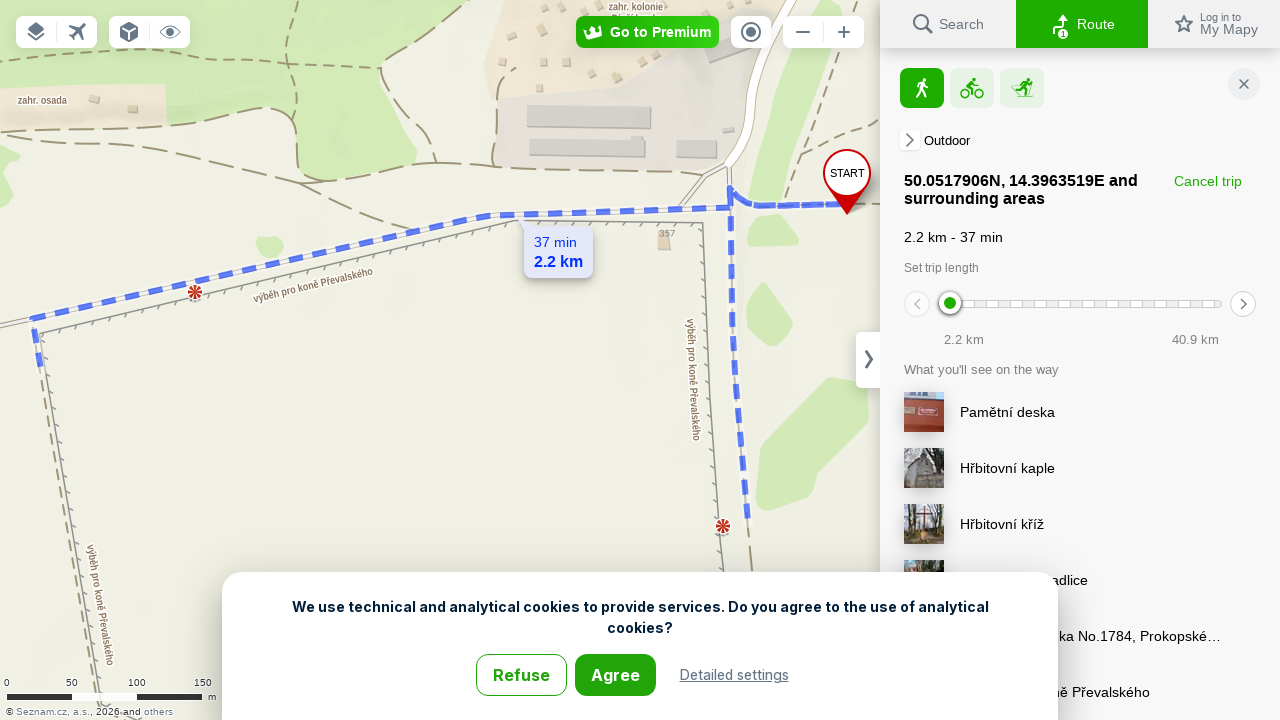